Tests checkbox functionality on DemoQA by waiting for the Home element to load and clicking on it to expand the checkbox tree

Starting URL: https://demoqa.com/checkbox

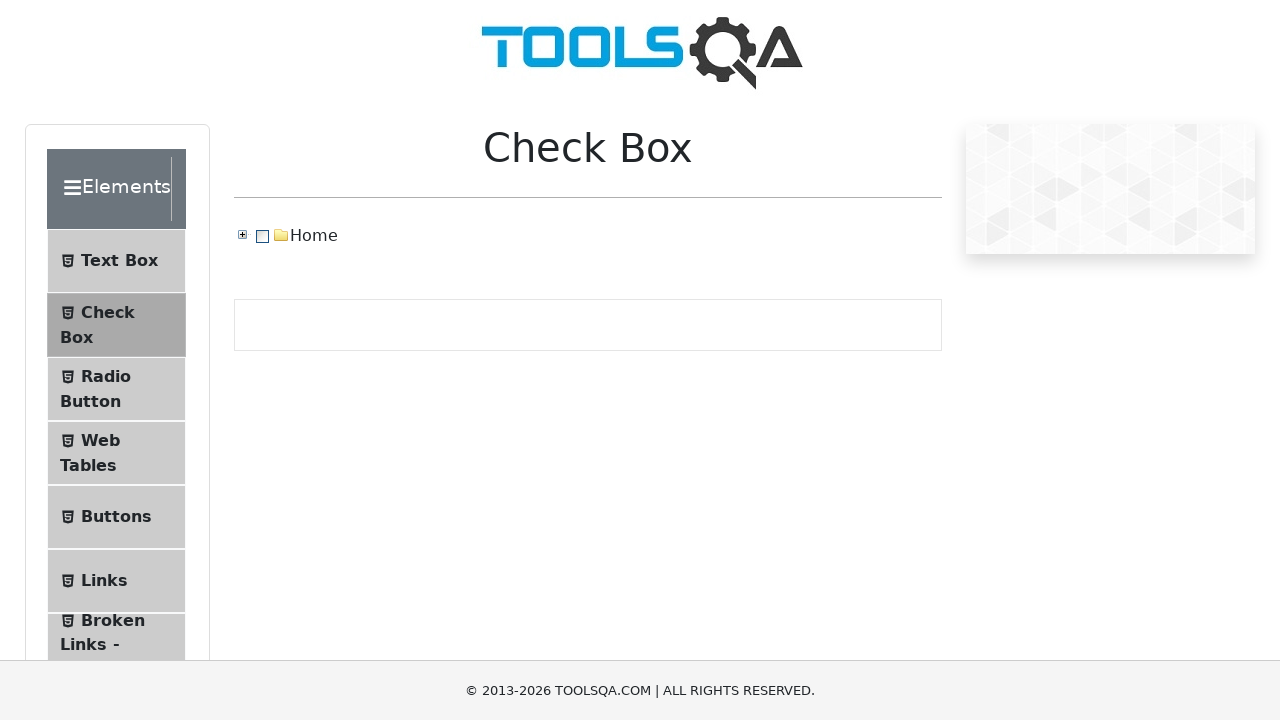

Waited for Home checkbox element to be visible
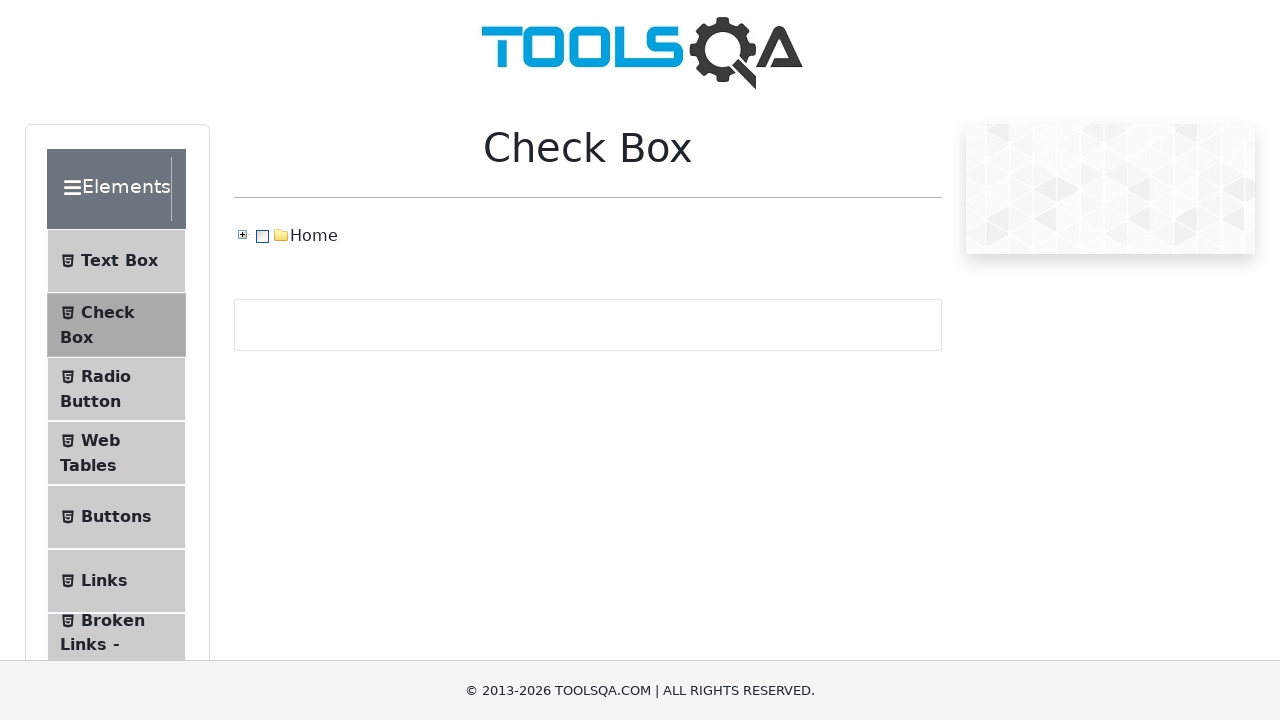

Clicked Home element to expand checkbox tree at (314, 236) on xpath=//span[text()='Home']
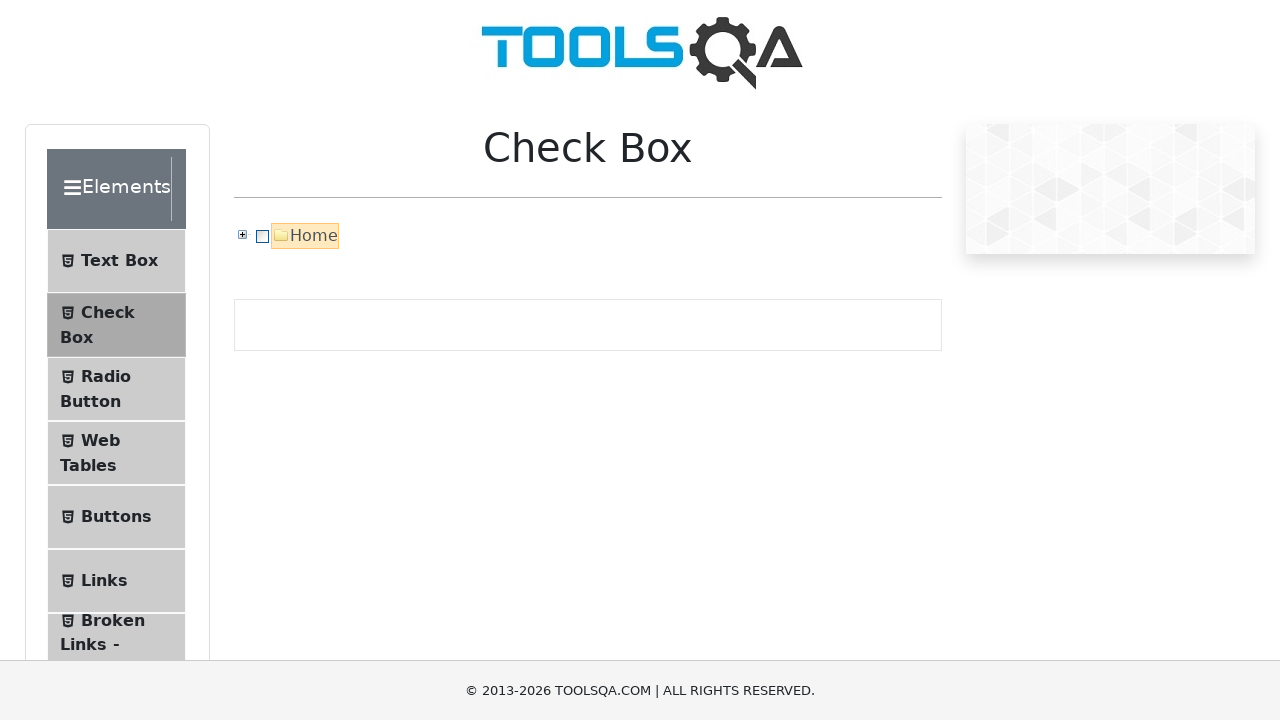

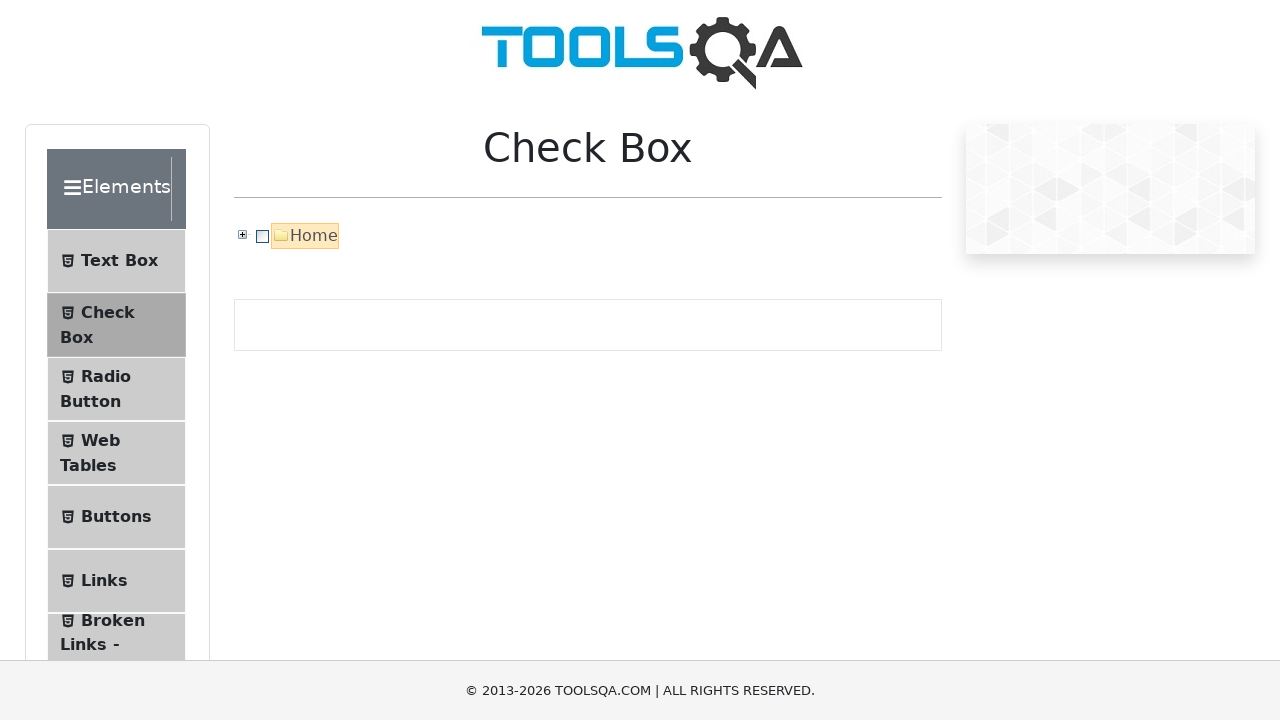